Tests editing a todo item by double-clicking, filling new text, and pressing Enter

Starting URL: https://demo.playwright.dev/todomvc

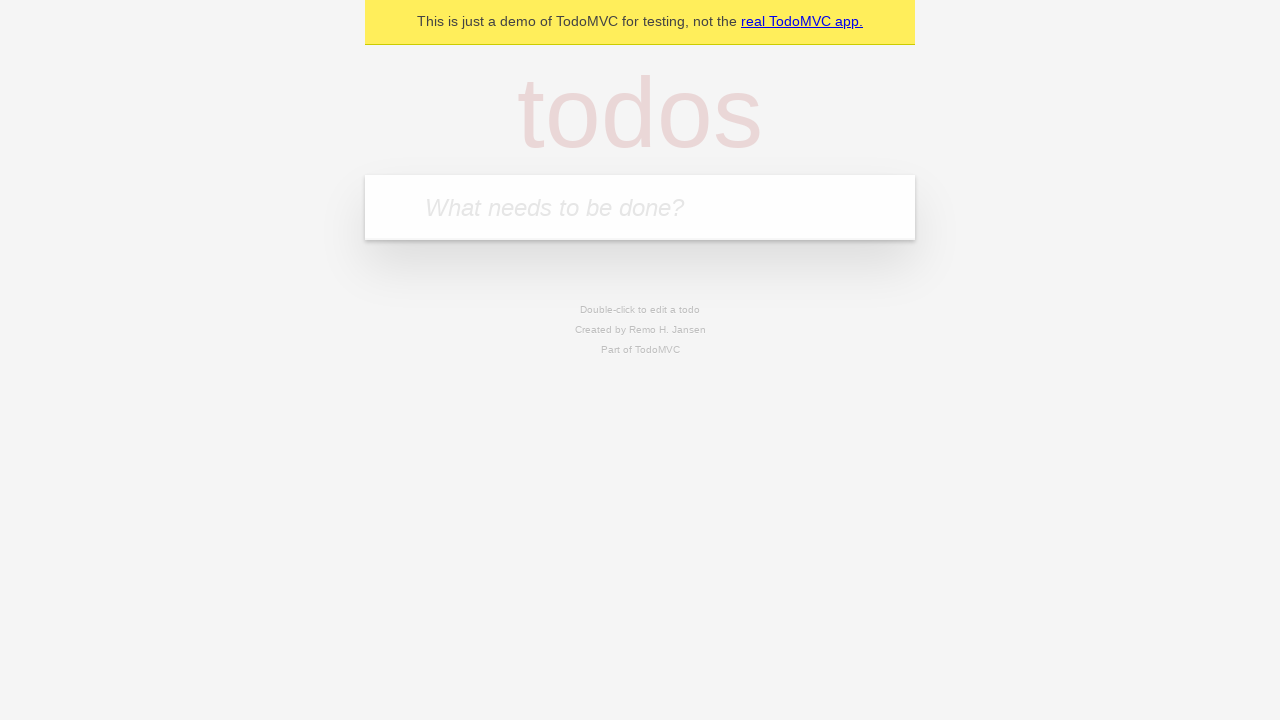

Filled new todo field with 'buy some cheese' on internal:attr=[placeholder="What needs to be done?"i]
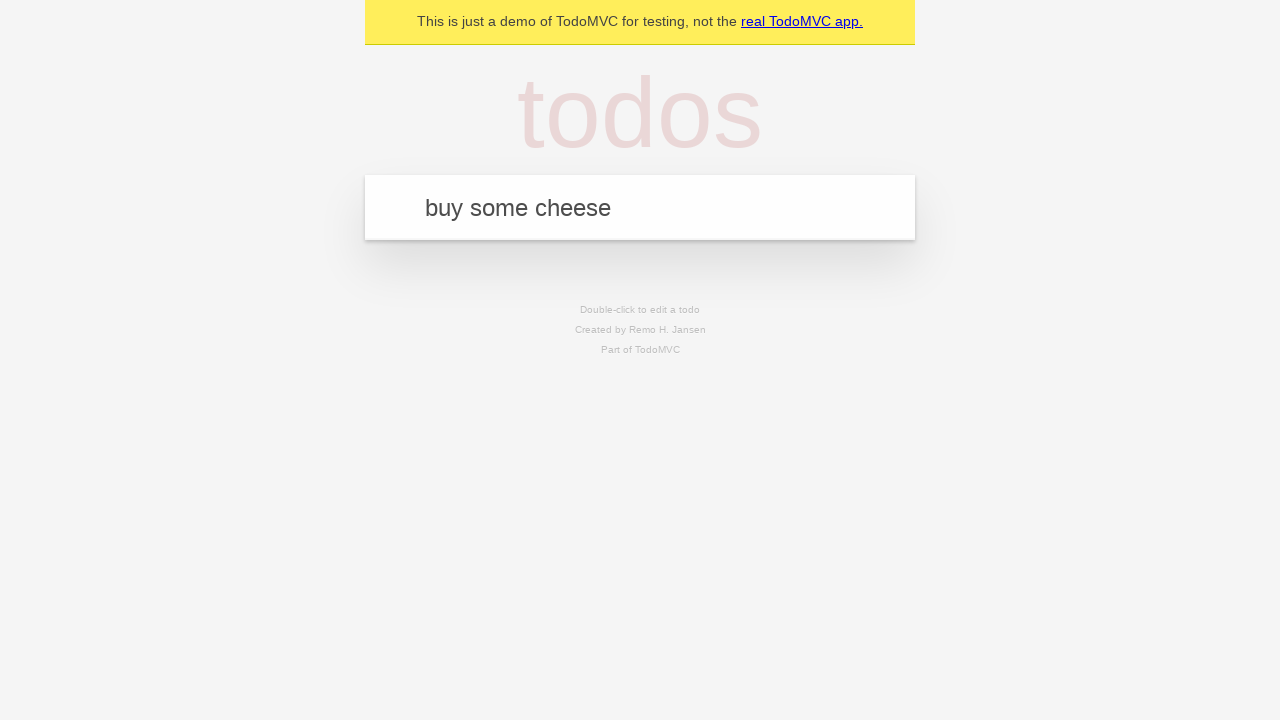

Pressed Enter to create first todo on internal:attr=[placeholder="What needs to be done?"i]
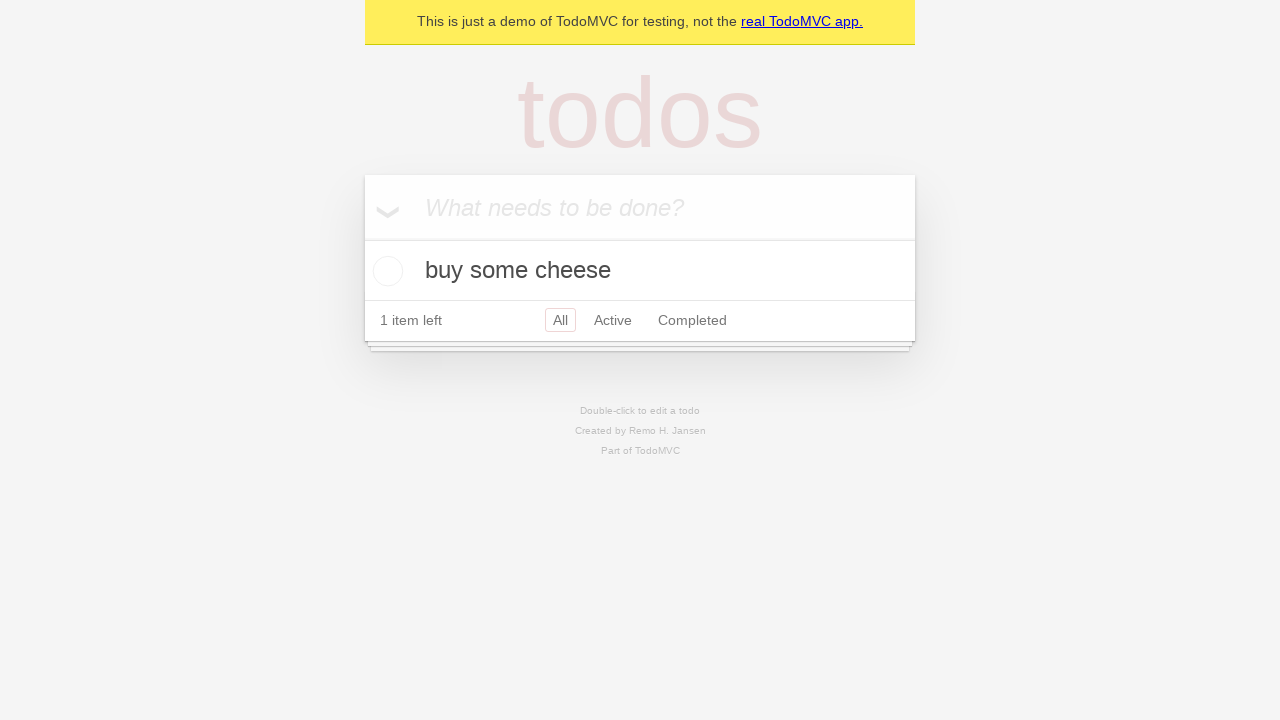

Filled new todo field with 'feed the cat' on internal:attr=[placeholder="What needs to be done?"i]
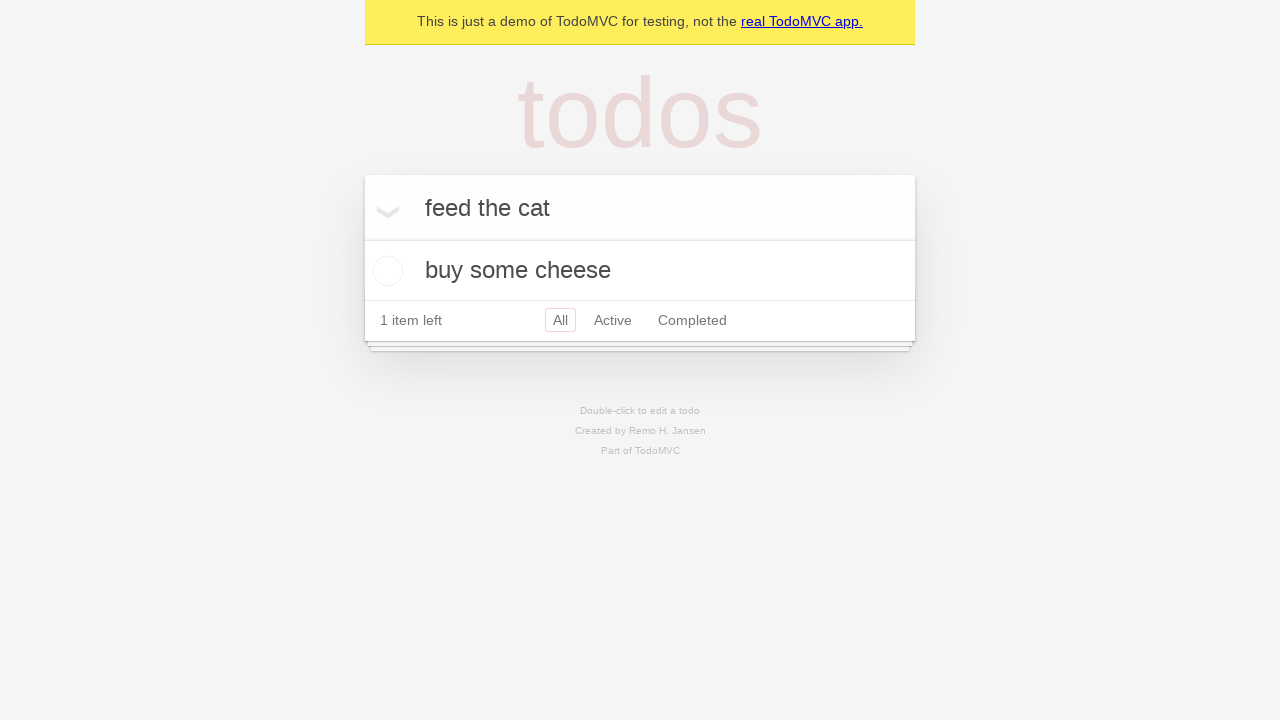

Pressed Enter to create second todo on internal:attr=[placeholder="What needs to be done?"i]
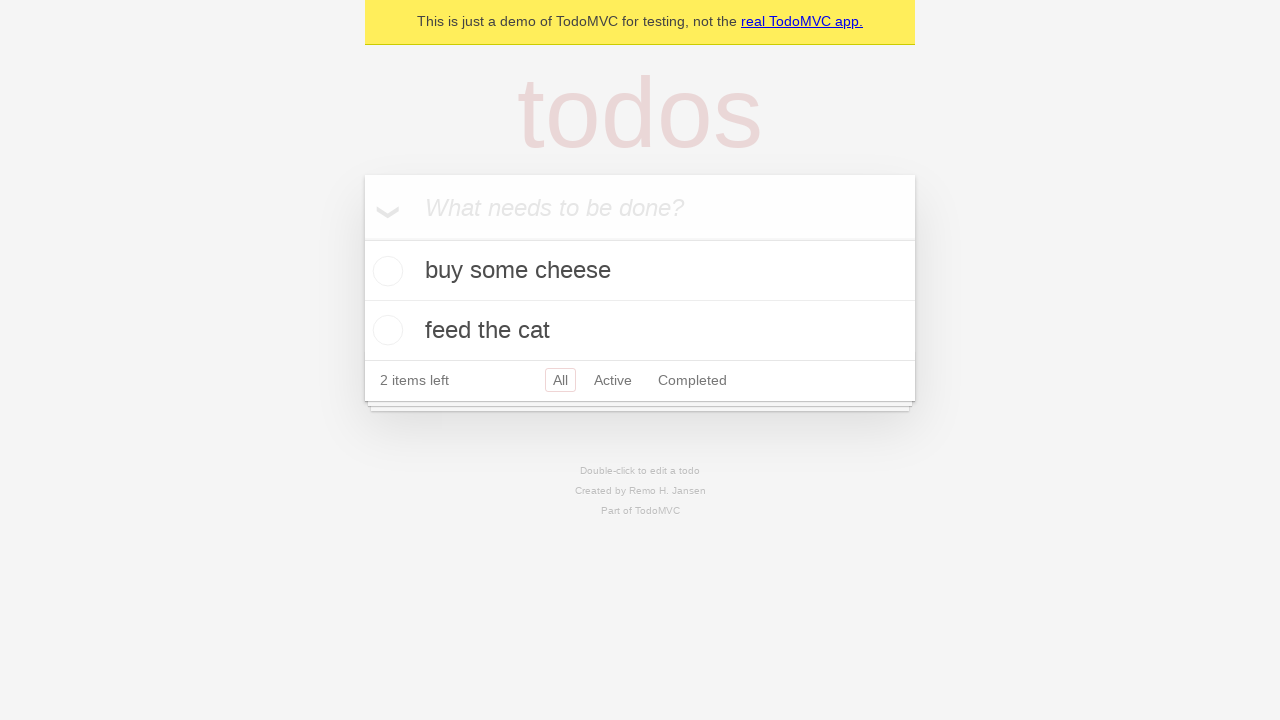

Filled new todo field with 'book a doctors appointment' on internal:attr=[placeholder="What needs to be done?"i]
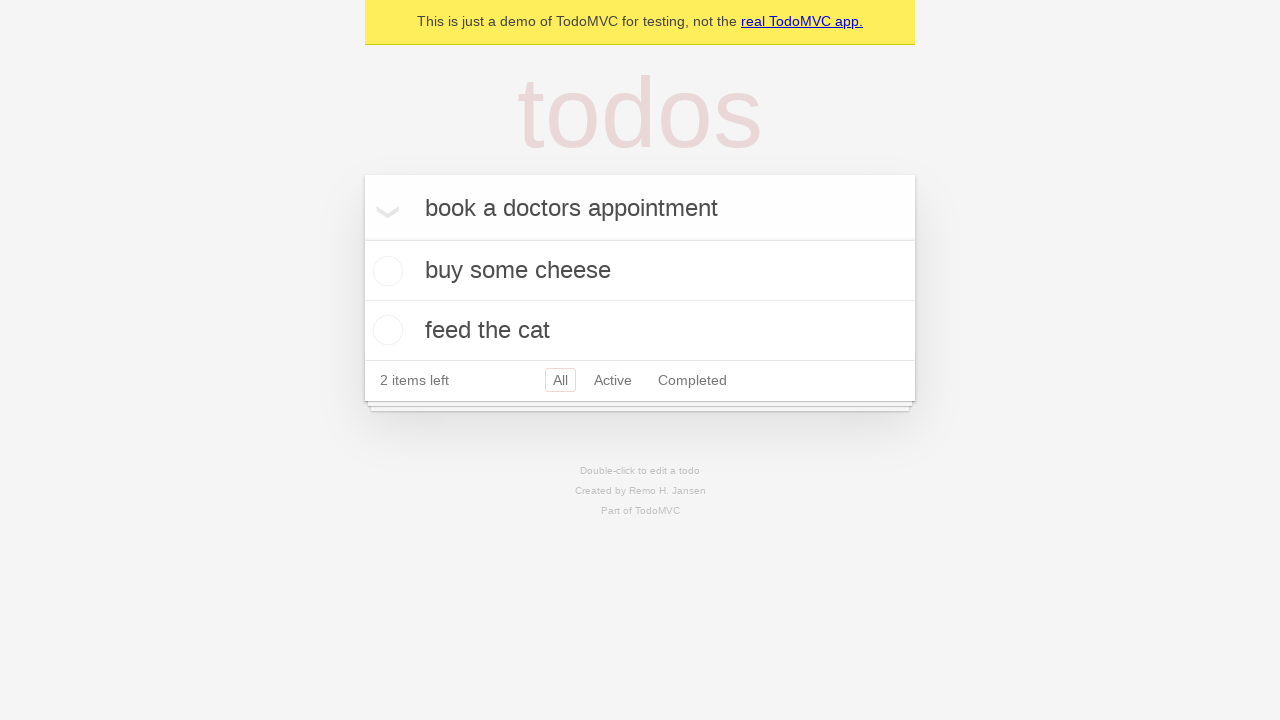

Pressed Enter to create third todo on internal:attr=[placeholder="What needs to be done?"i]
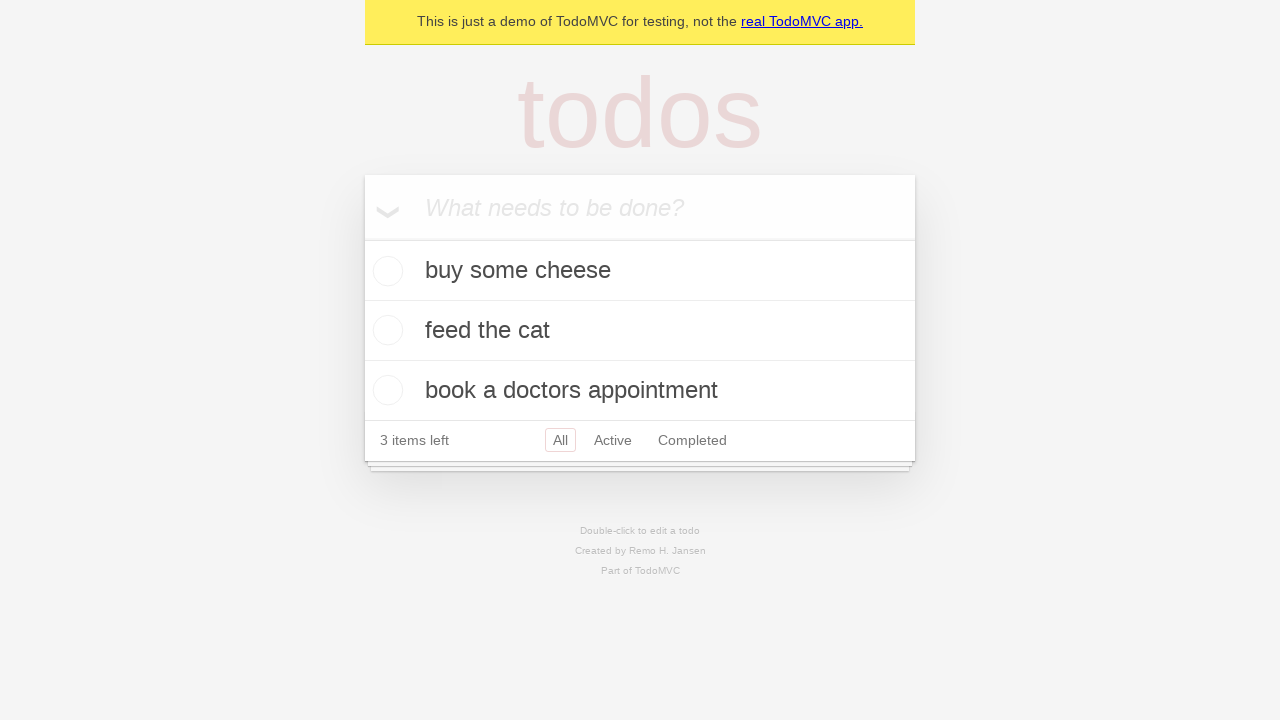

Located all todo items
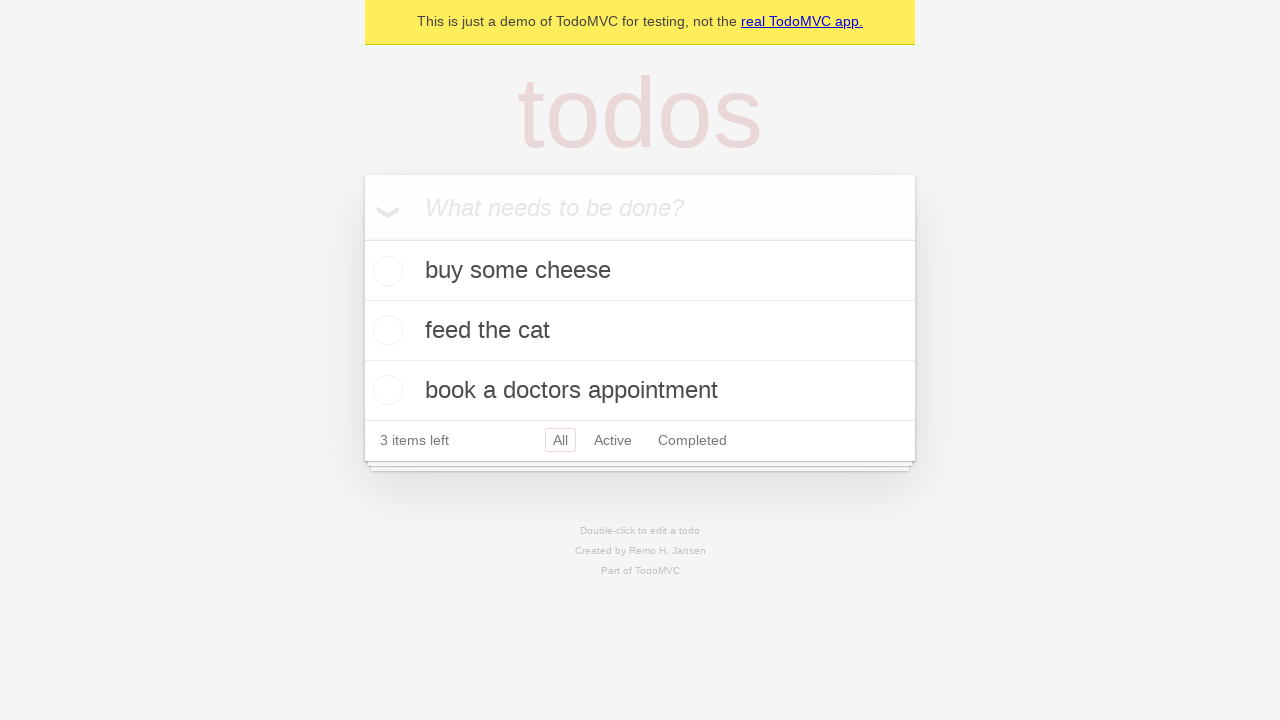

Selected the second todo item
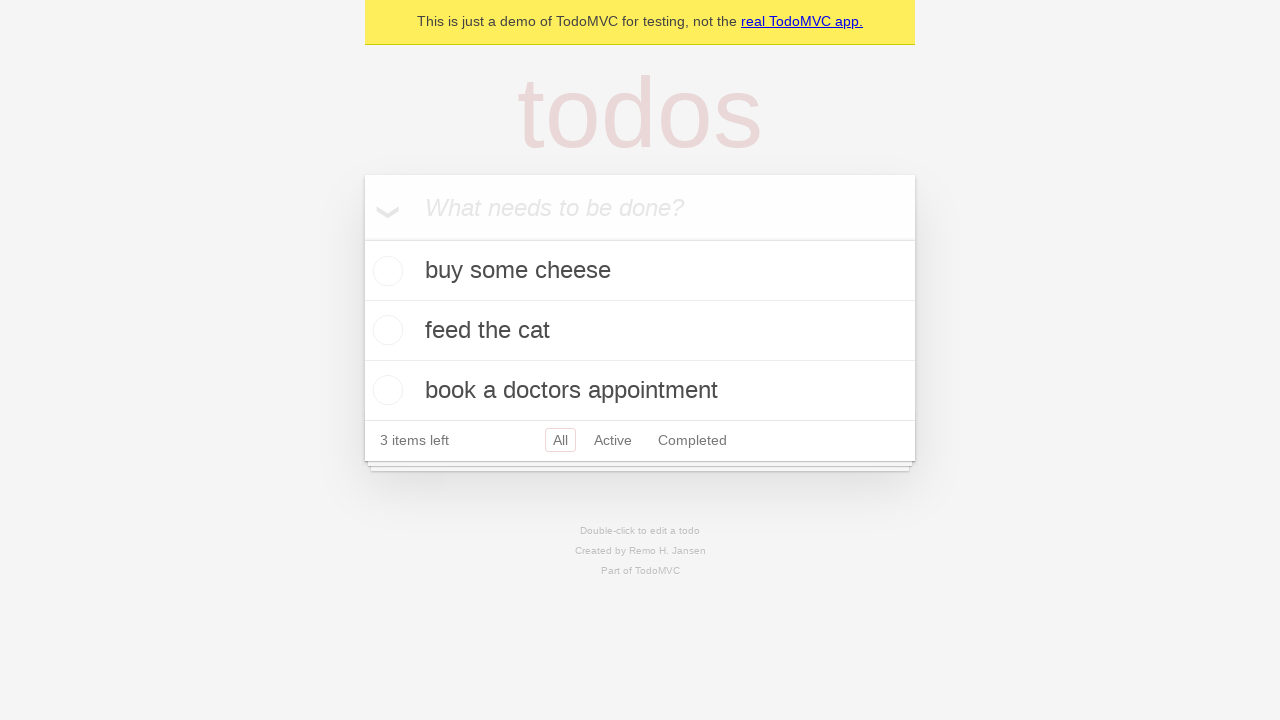

Double-clicked second todo item to enter edit mode at (640, 331) on internal:testid=[data-testid="todo-item"s] >> nth=1
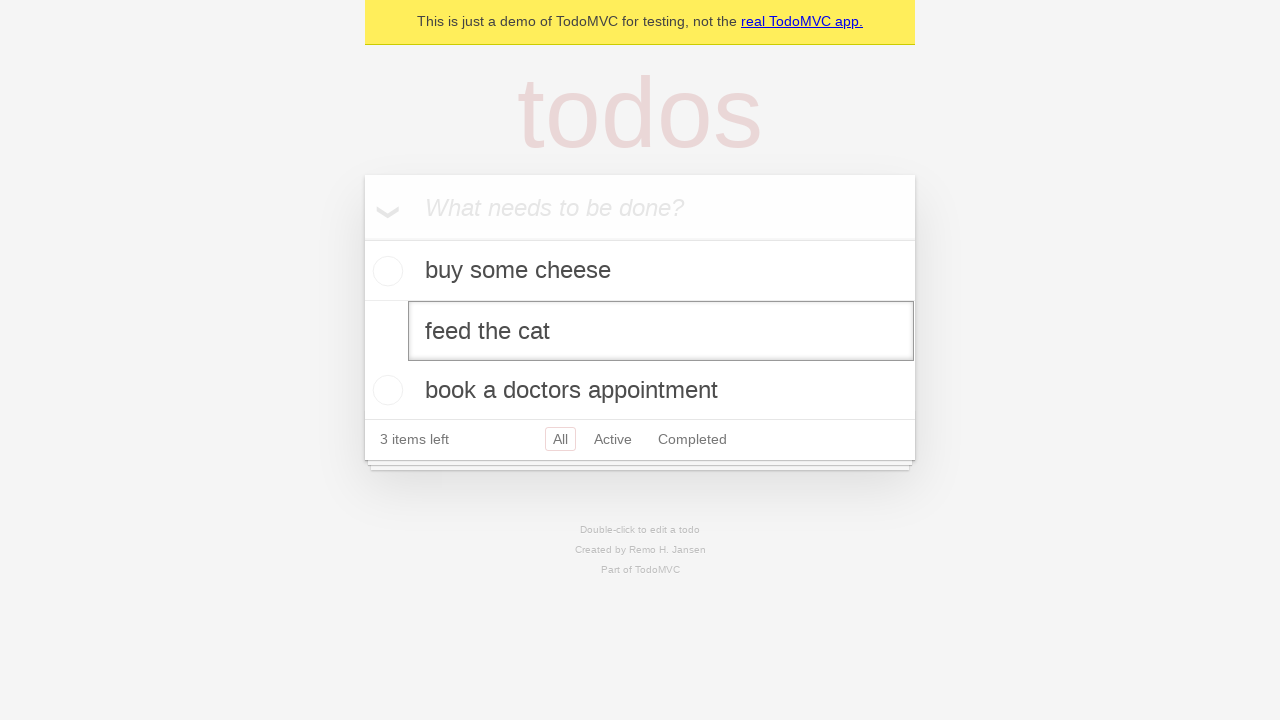

Filled edit textbox with 'buy some sausages' on internal:testid=[data-testid="todo-item"s] >> nth=1 >> internal:role=textbox[nam
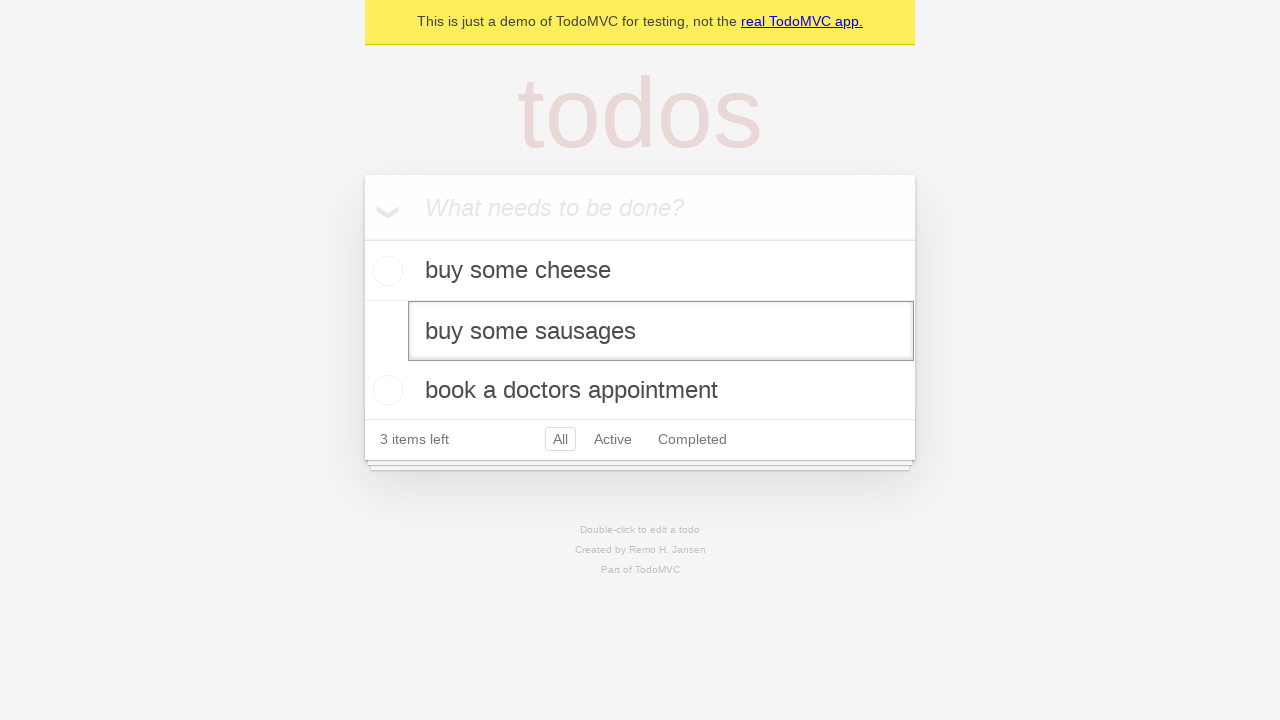

Pressed Enter to save edited todo item on internal:testid=[data-testid="todo-item"s] >> nth=1 >> internal:role=textbox[nam
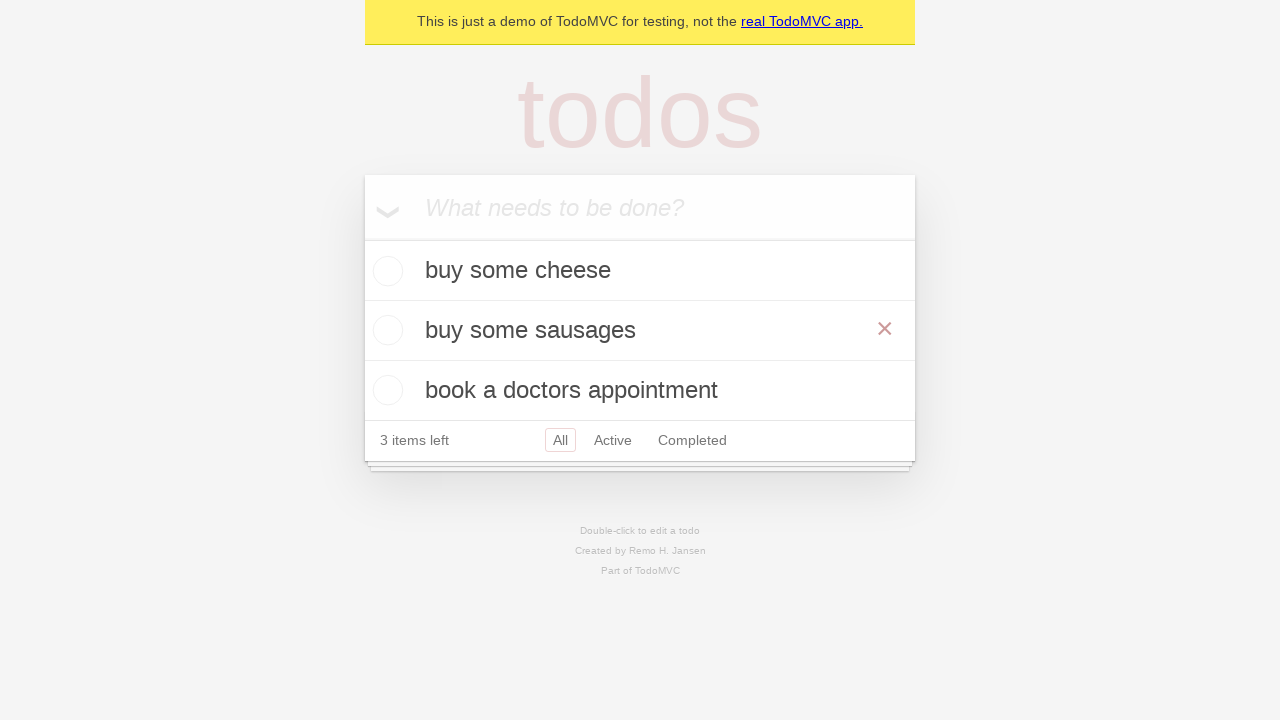

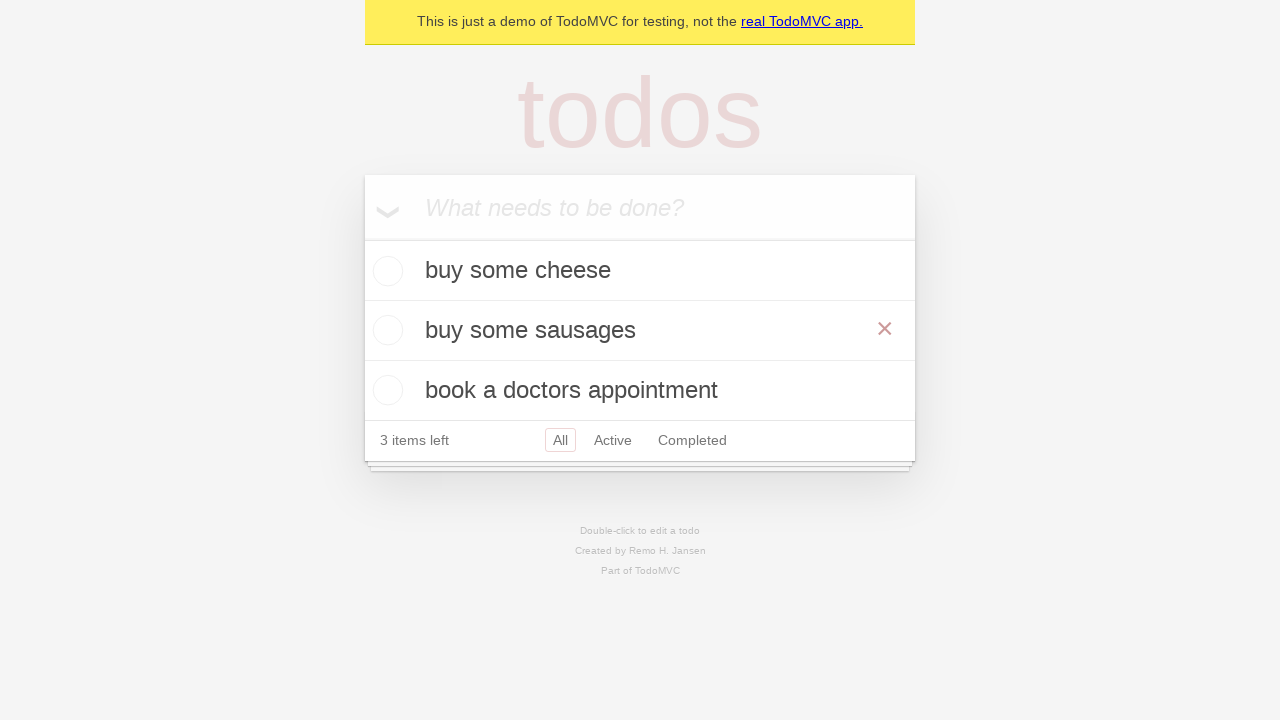